Tests opening a new browser tab, navigating to a different URL in that tab, and verifying that two window handles exist

Starting URL: https://the-internet.herokuapp.com/windows

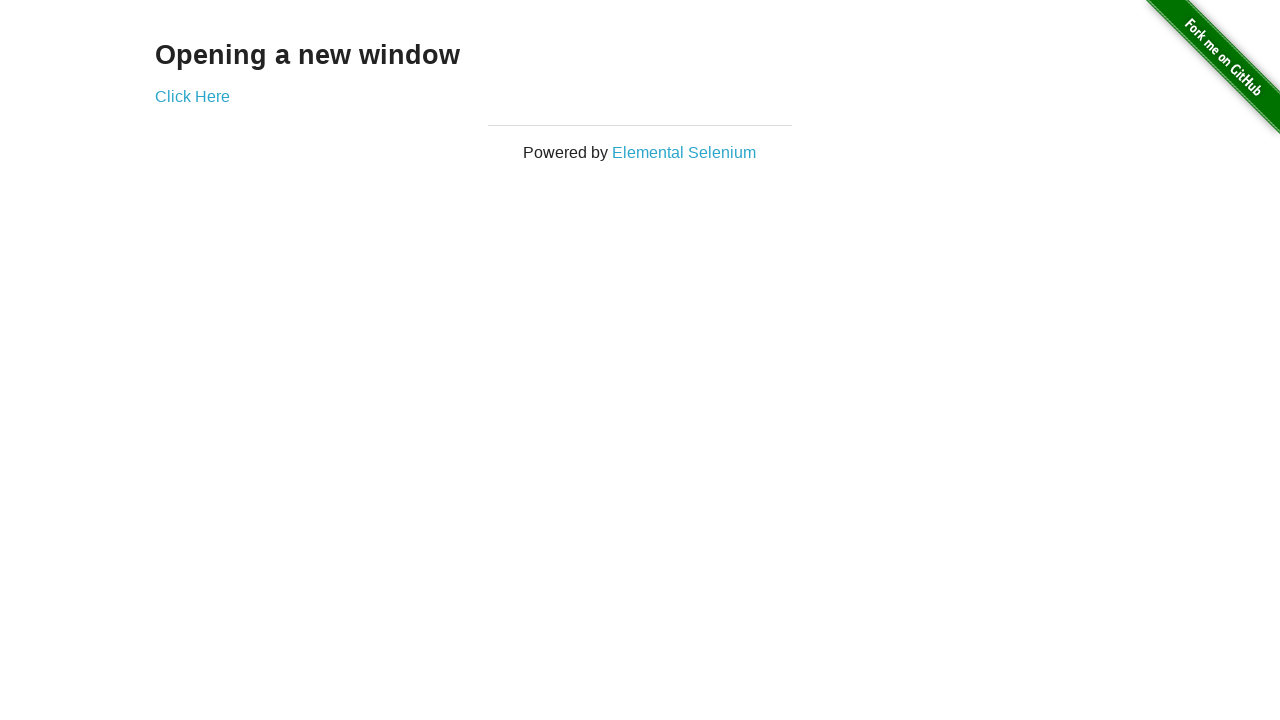

Opened a new browser tab
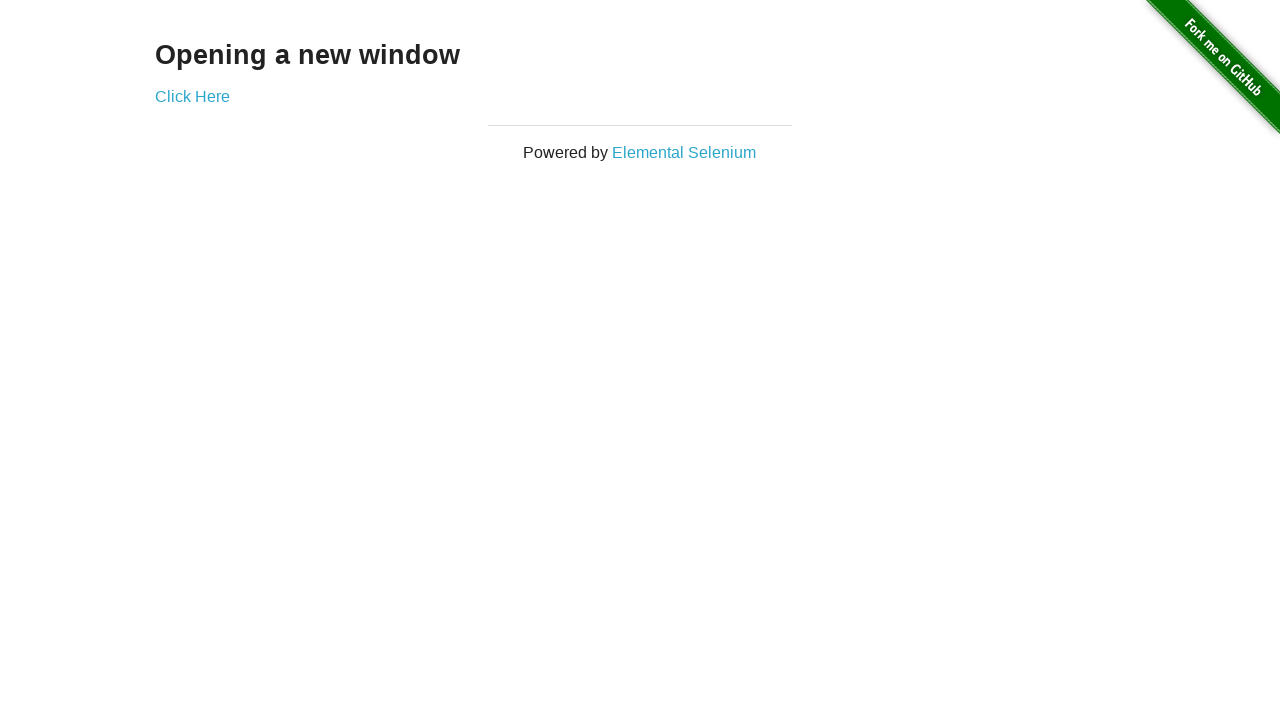

Navigated new tab to https://the-internet.herokuapp.com/typos
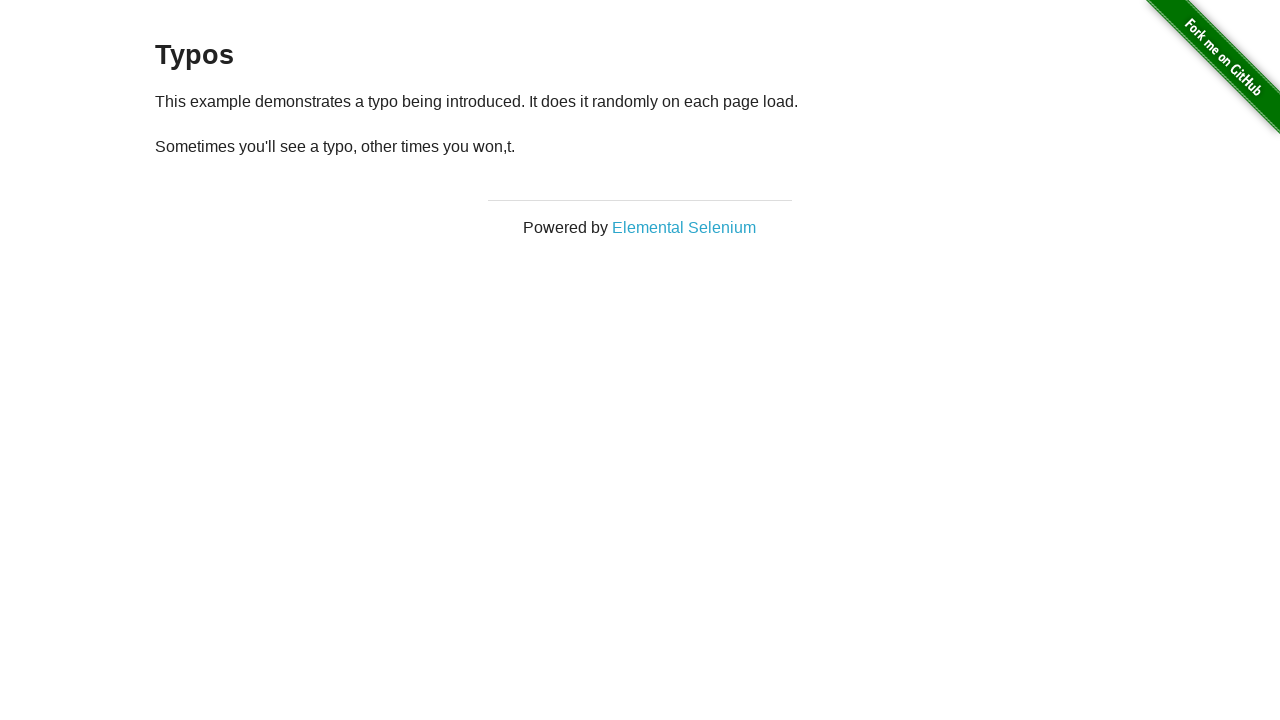

Verified that 2 window handles exist
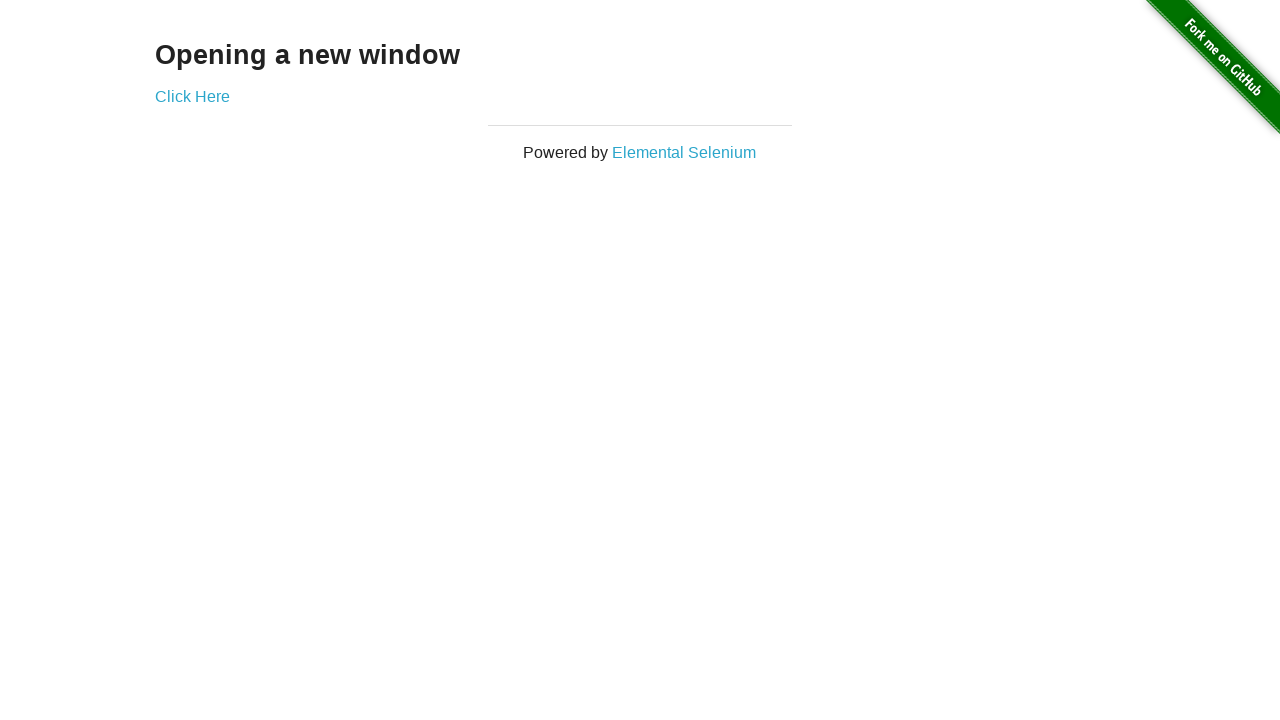

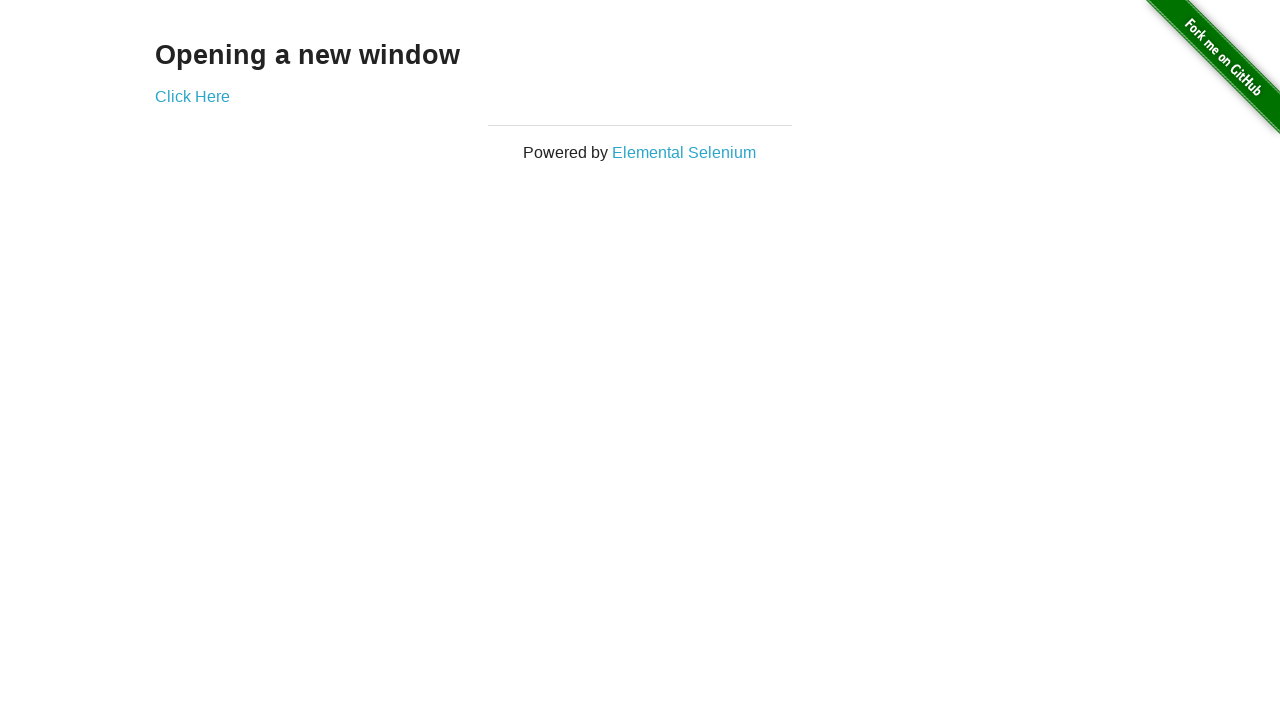